Fills out the practice registration form on demoqa.com with user details including name, email, gender, phone number, and date of birth.

Starting URL: https://demoqa.com/automation-practice-form

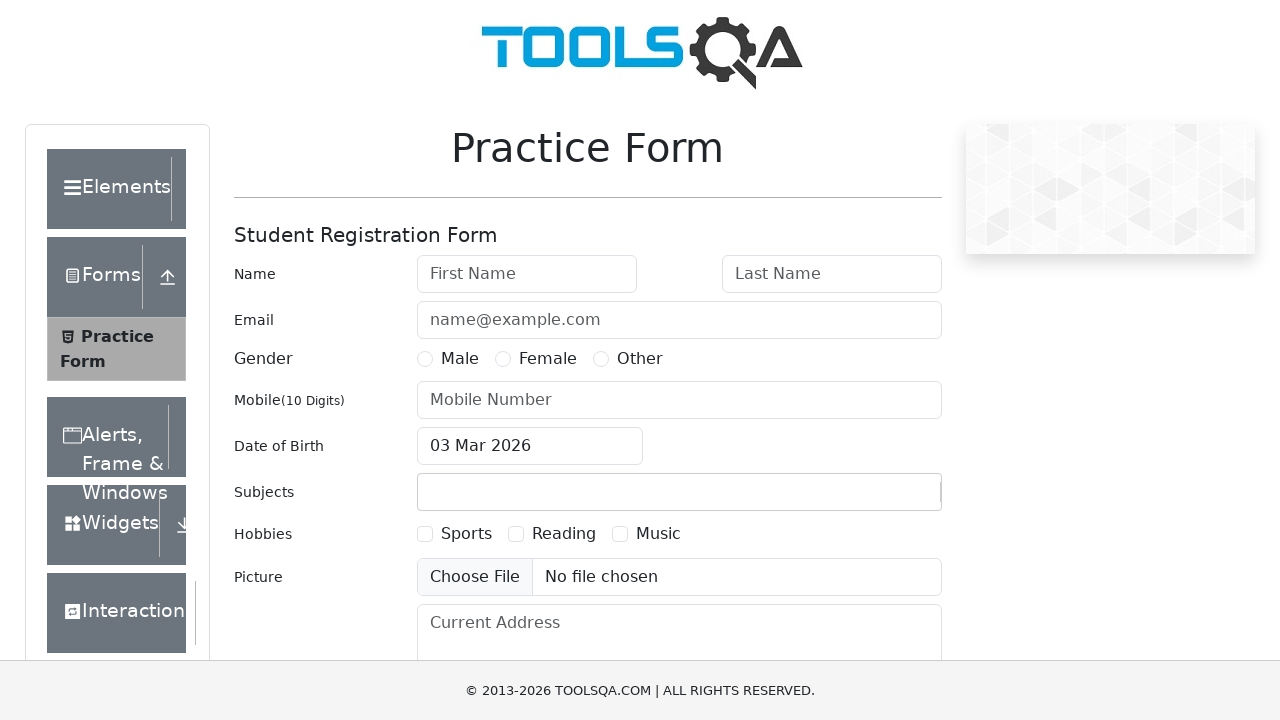

Filled first name field with 'Daniil' on #firstName
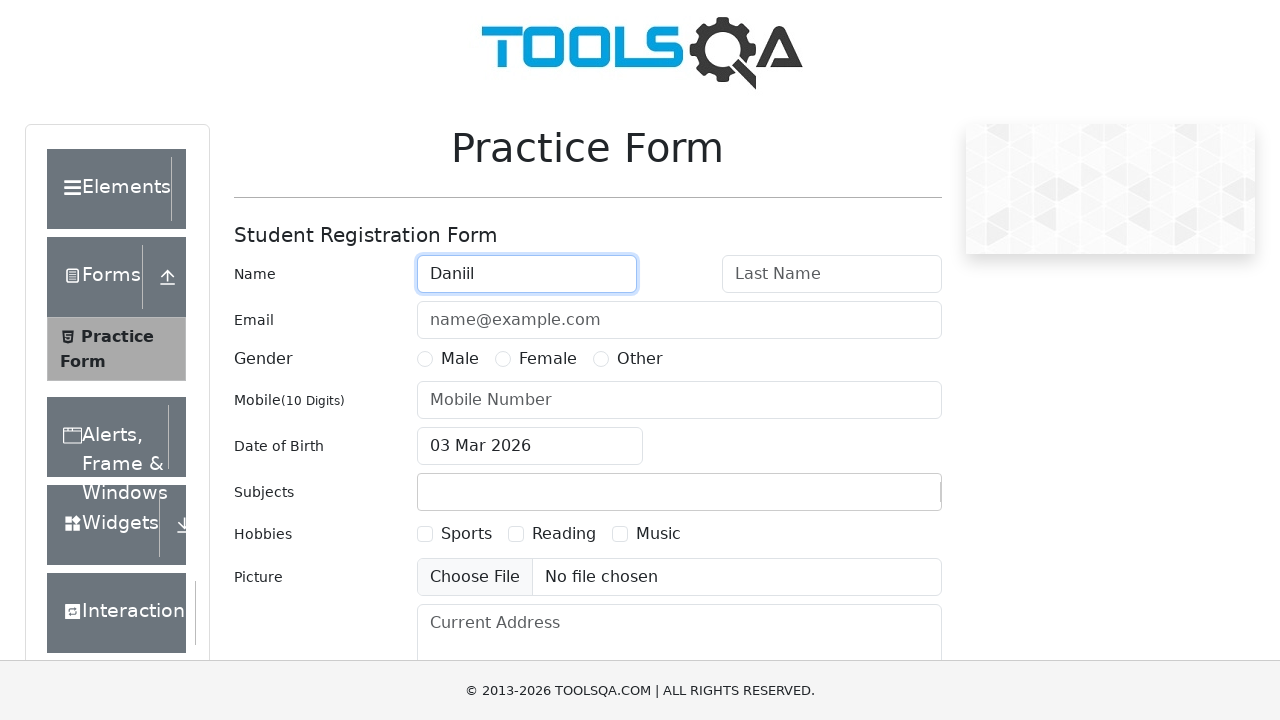

Filled last name field with 'Sahov' on #lastName
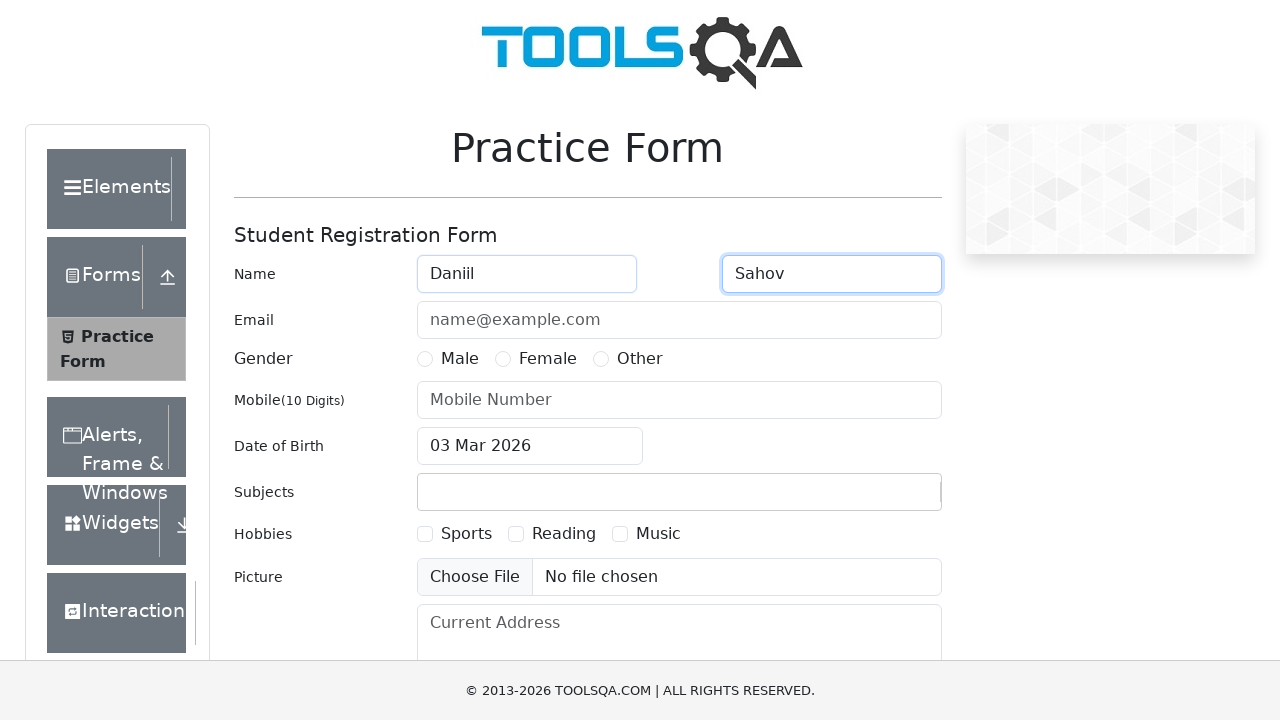

Filled email field with 'daniilshahov33@gmail.com' on #userEmail
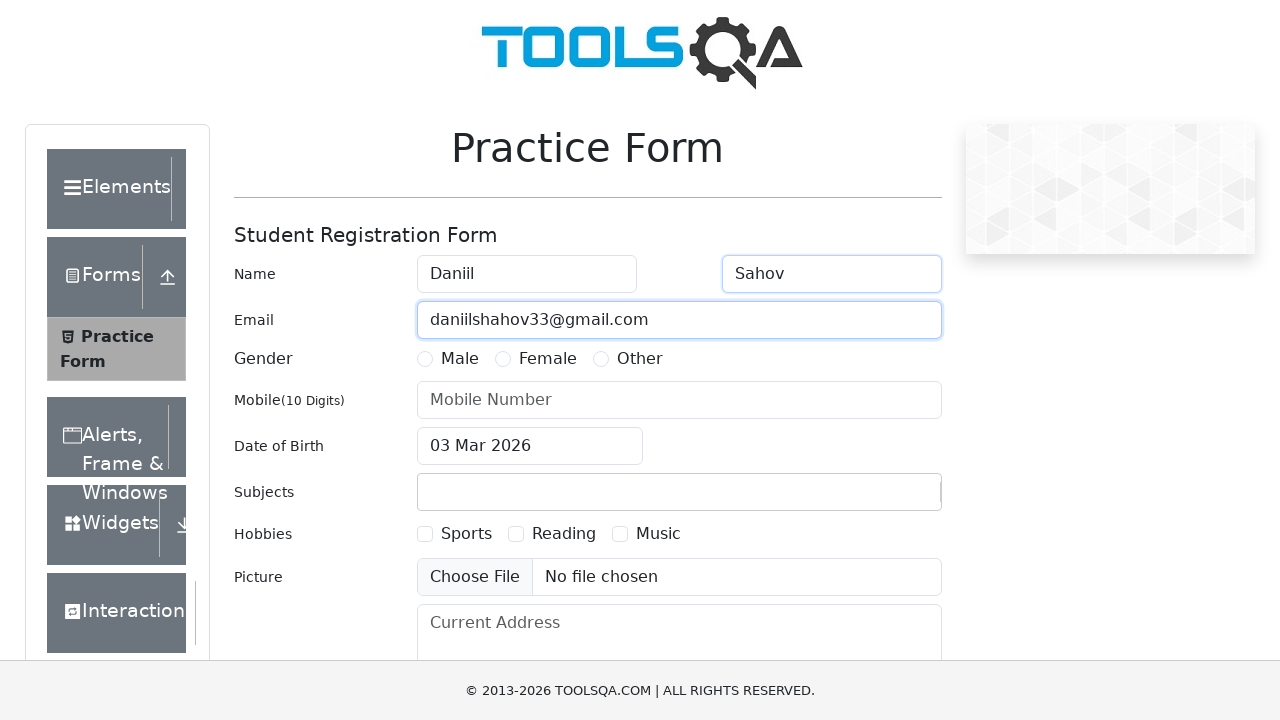

Selected gender: Male at (460, 359) on label[for='gender-radio-1']
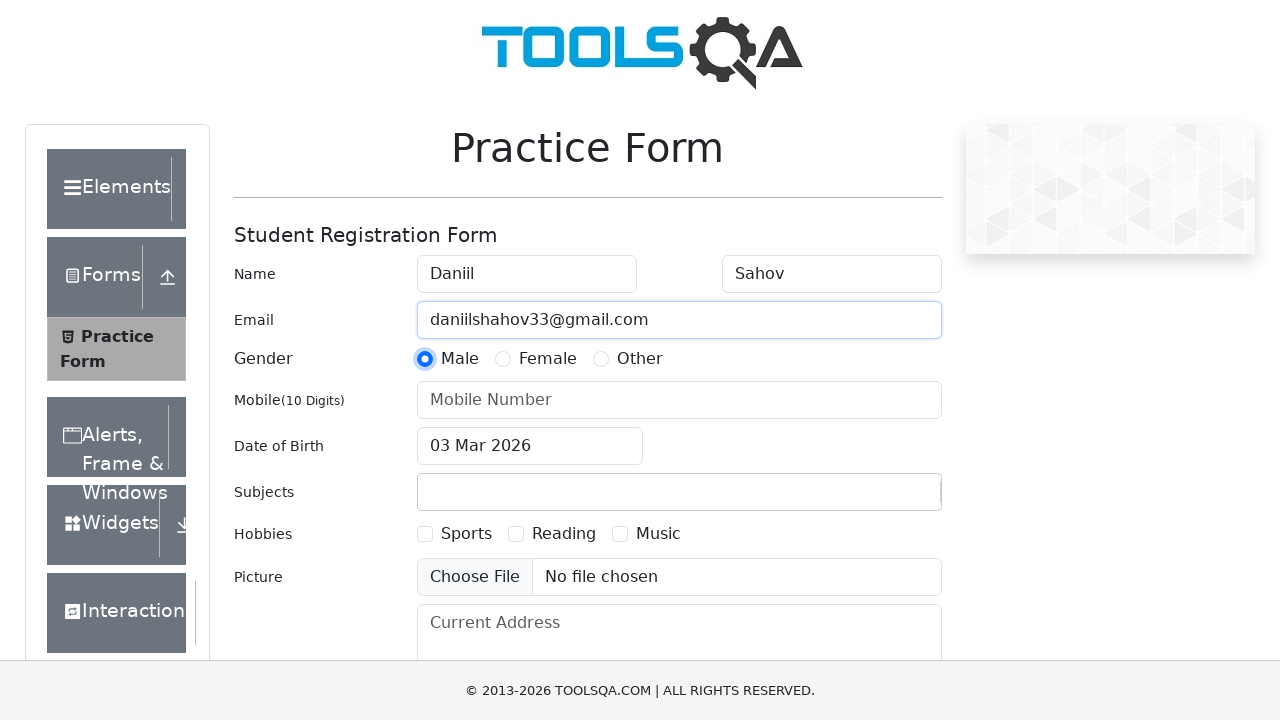

Filled phone number field with '0123456789' on #userNumber
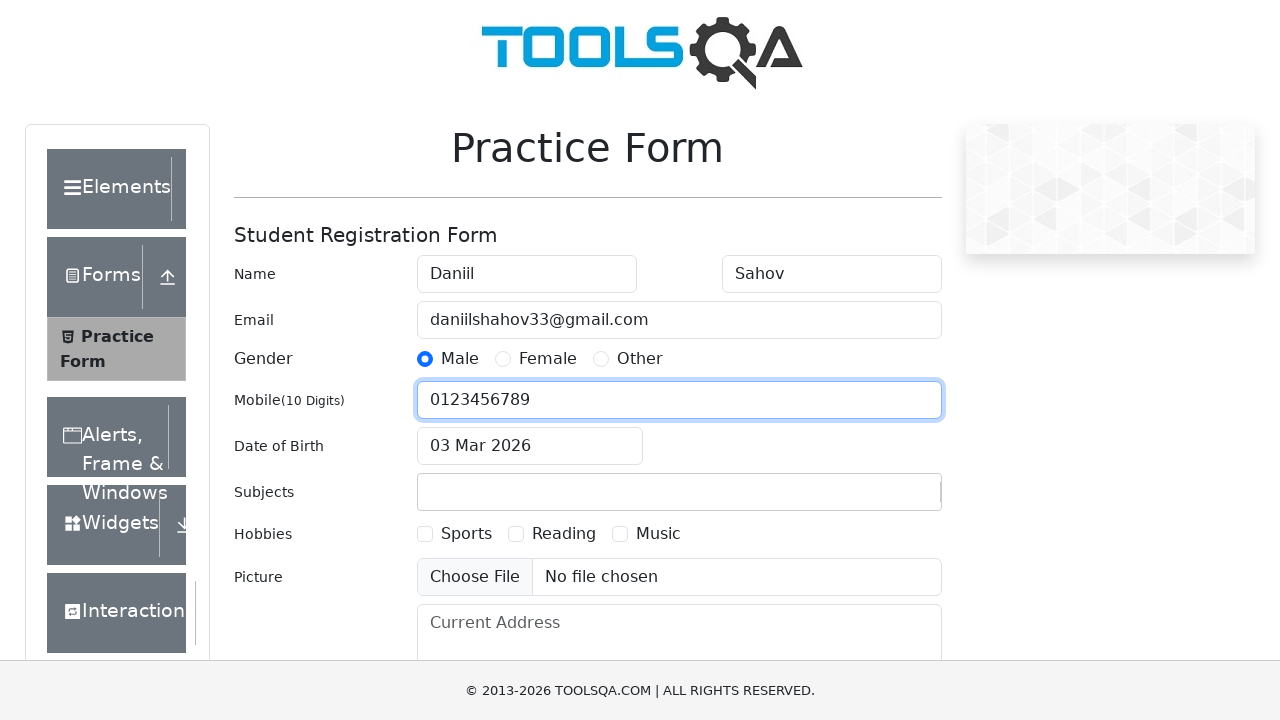

Clicked date of birth field to open calendar at (530, 446) on #dateOfBirthInput
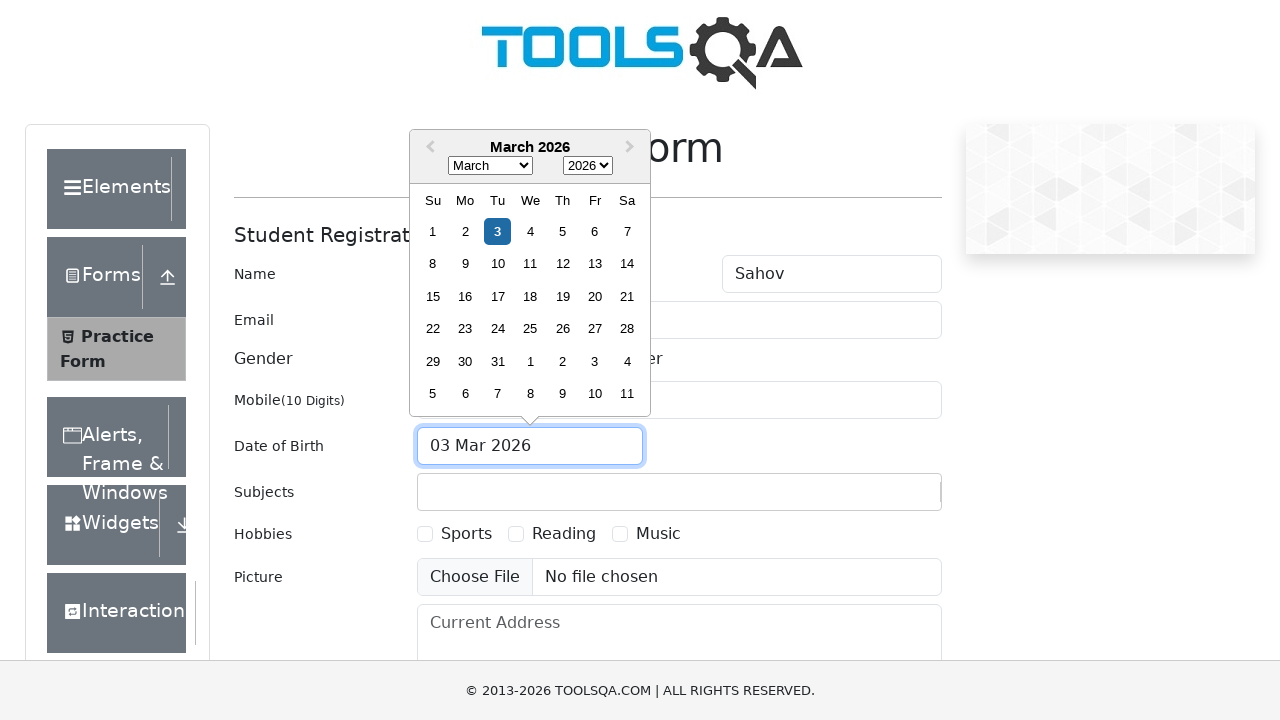

Selected month: June (index 5) on .react-datepicker__month-select
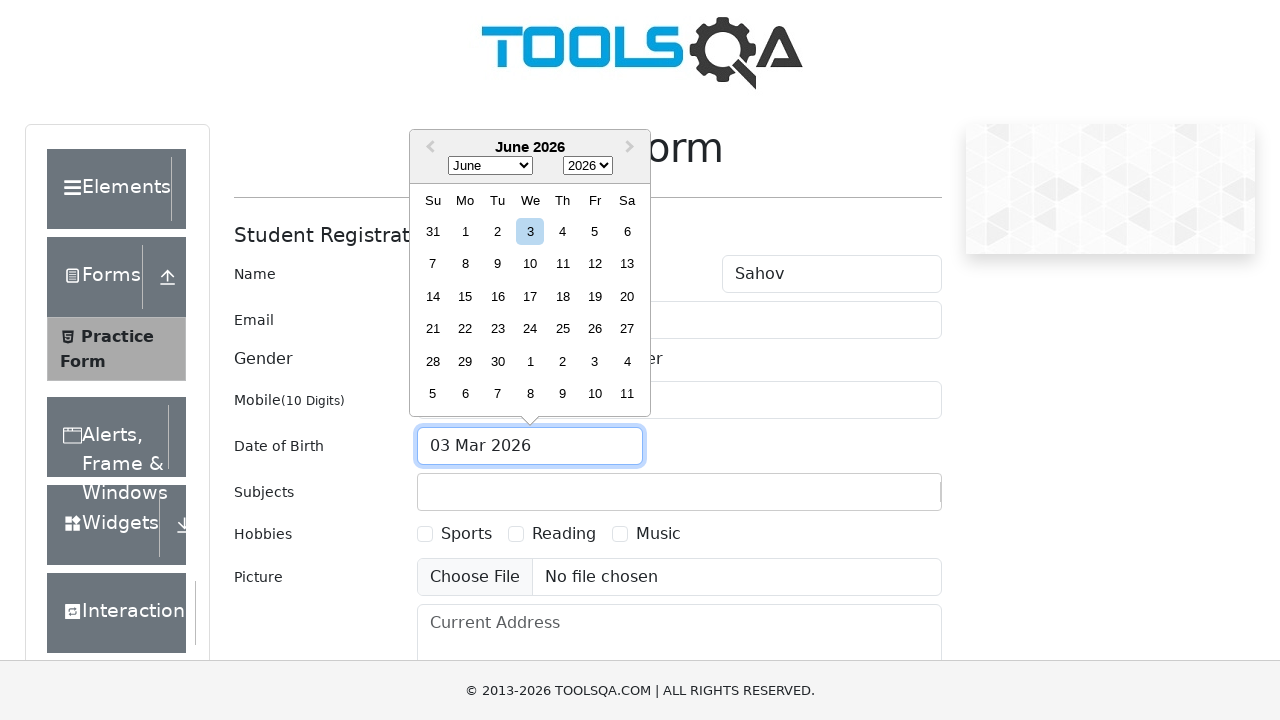

Selected year: 2006 on .react-datepicker__year-select
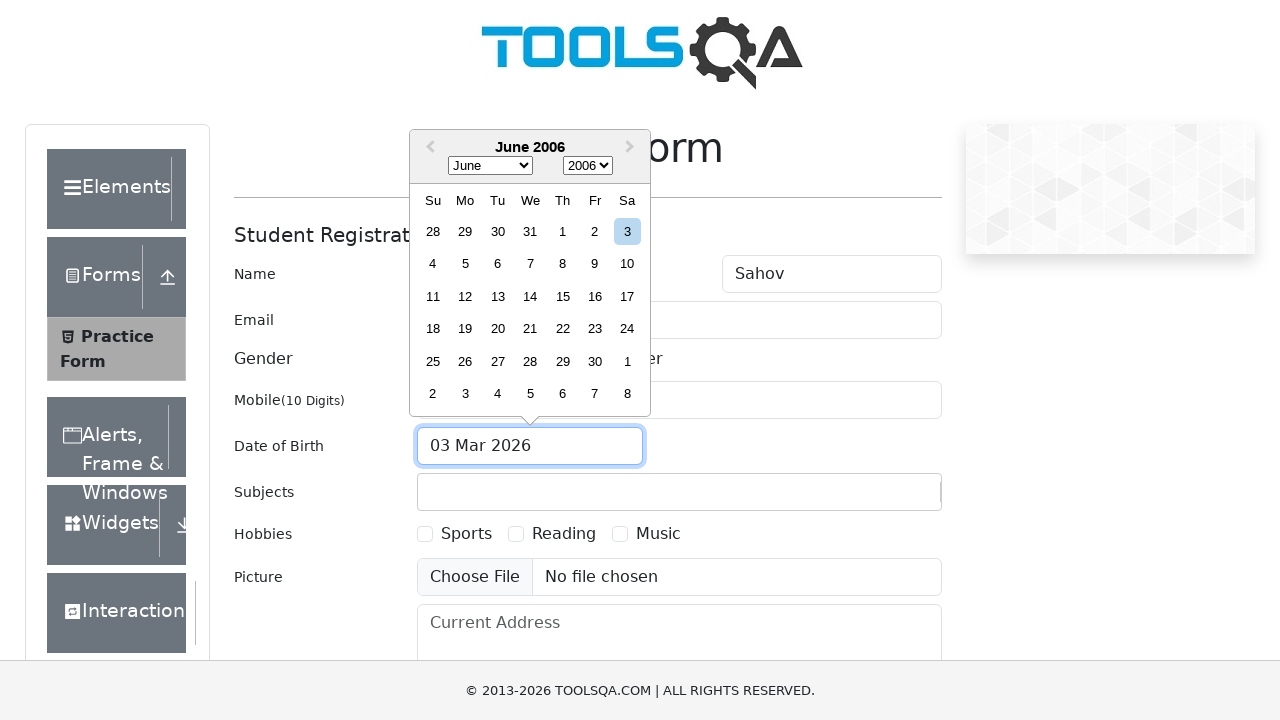

Selected day: 18 at (433, 329) on .react-datepicker__day--018:not(.react-datepicker__day--outside-month)
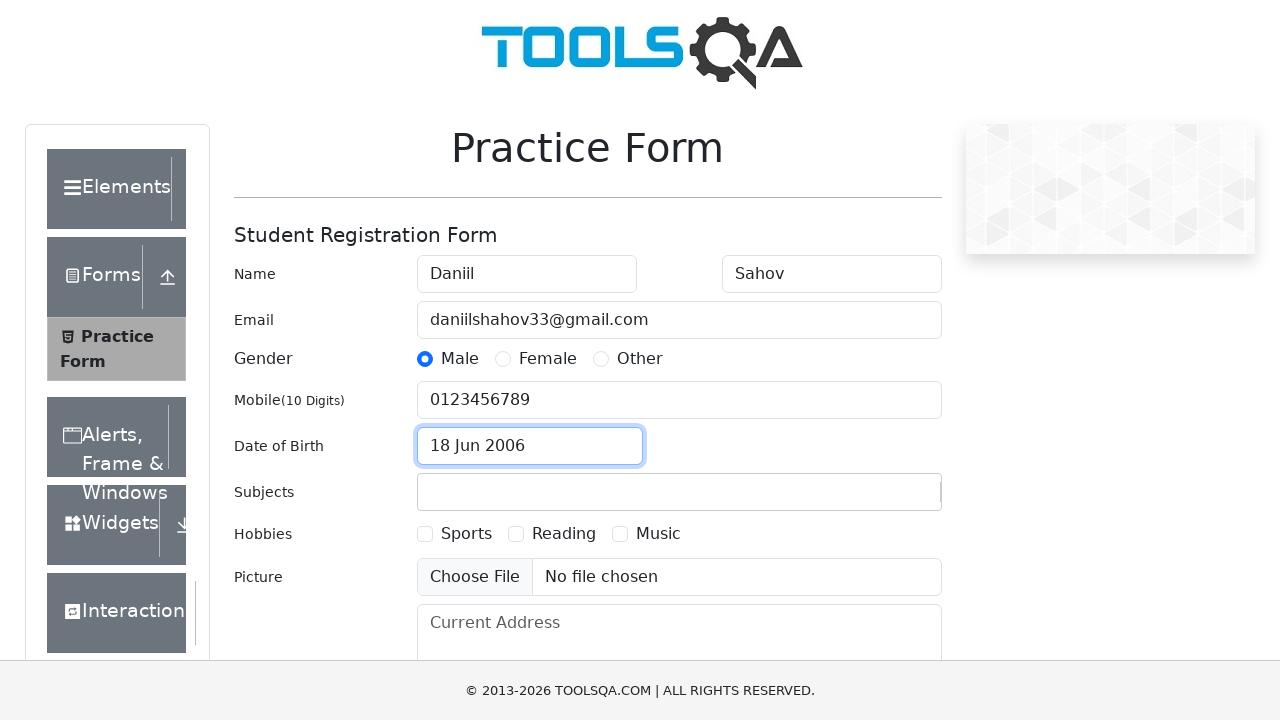

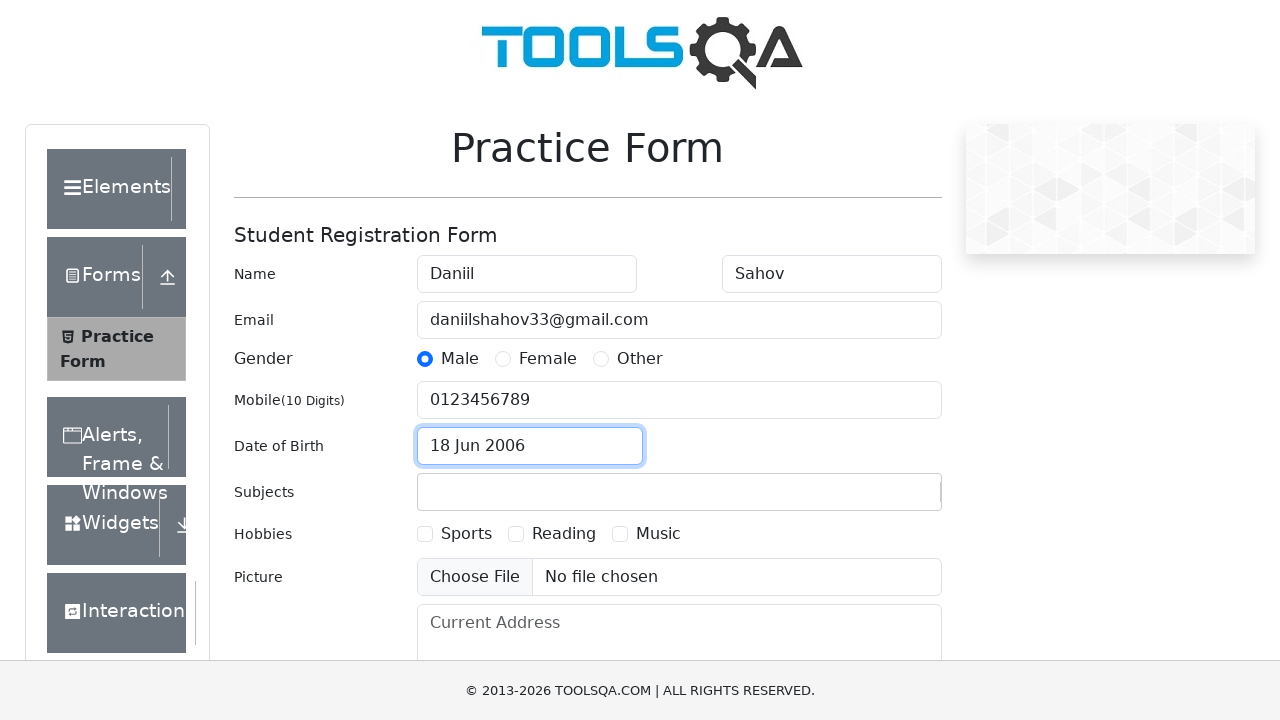